Navigates to the Rahul Shetty Academy Selenium Practice page to verify the page loads successfully

Starting URL: https://rahulshettyacademy.com/seleniumPractise/#/

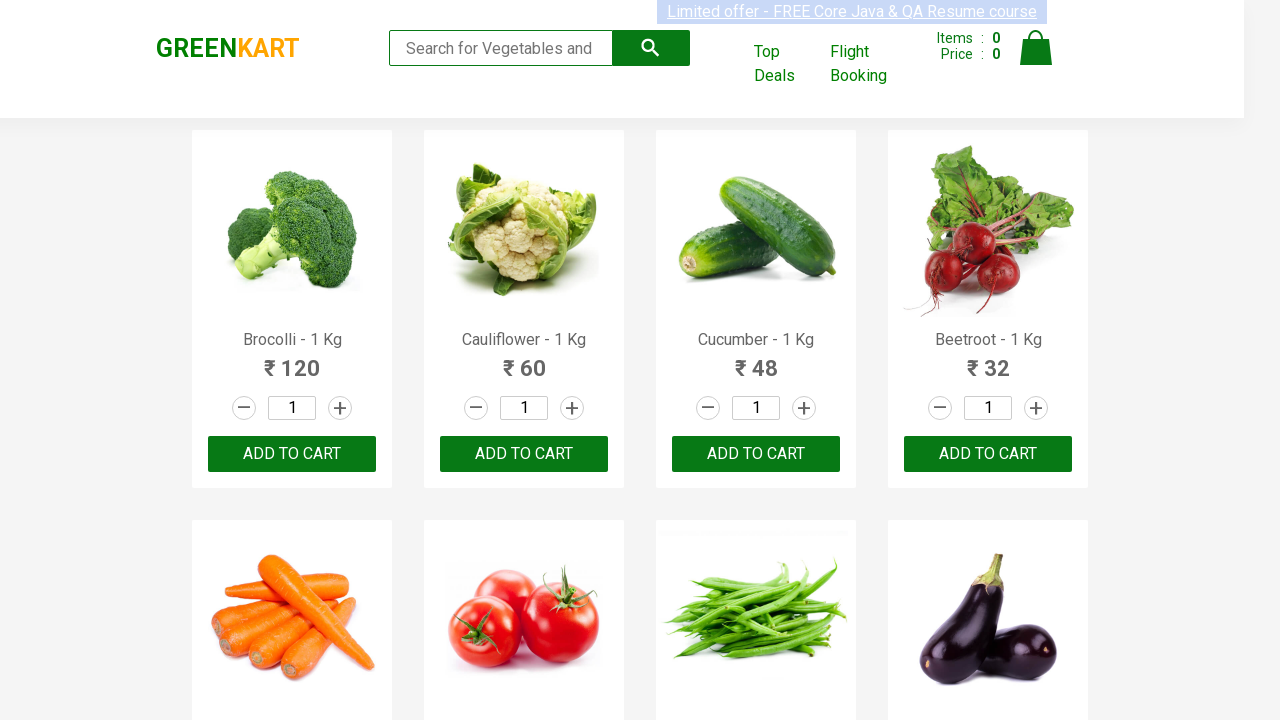

Page DOM content loaded successfully
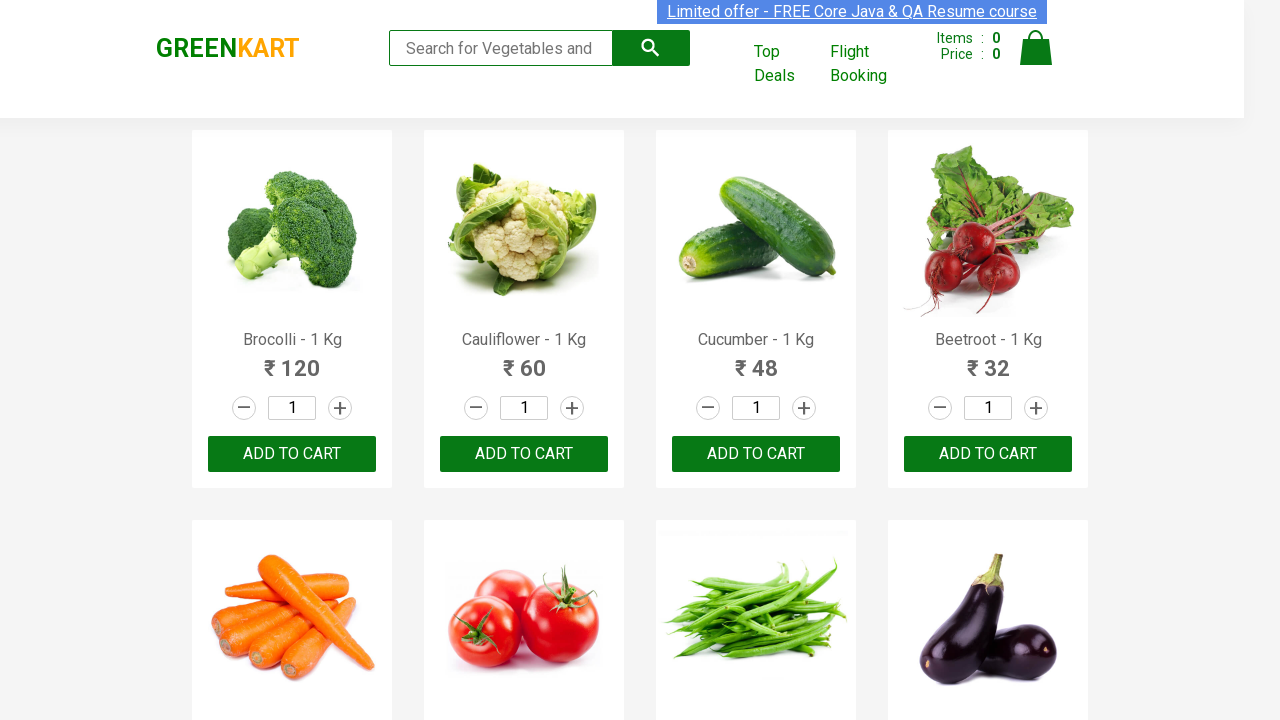

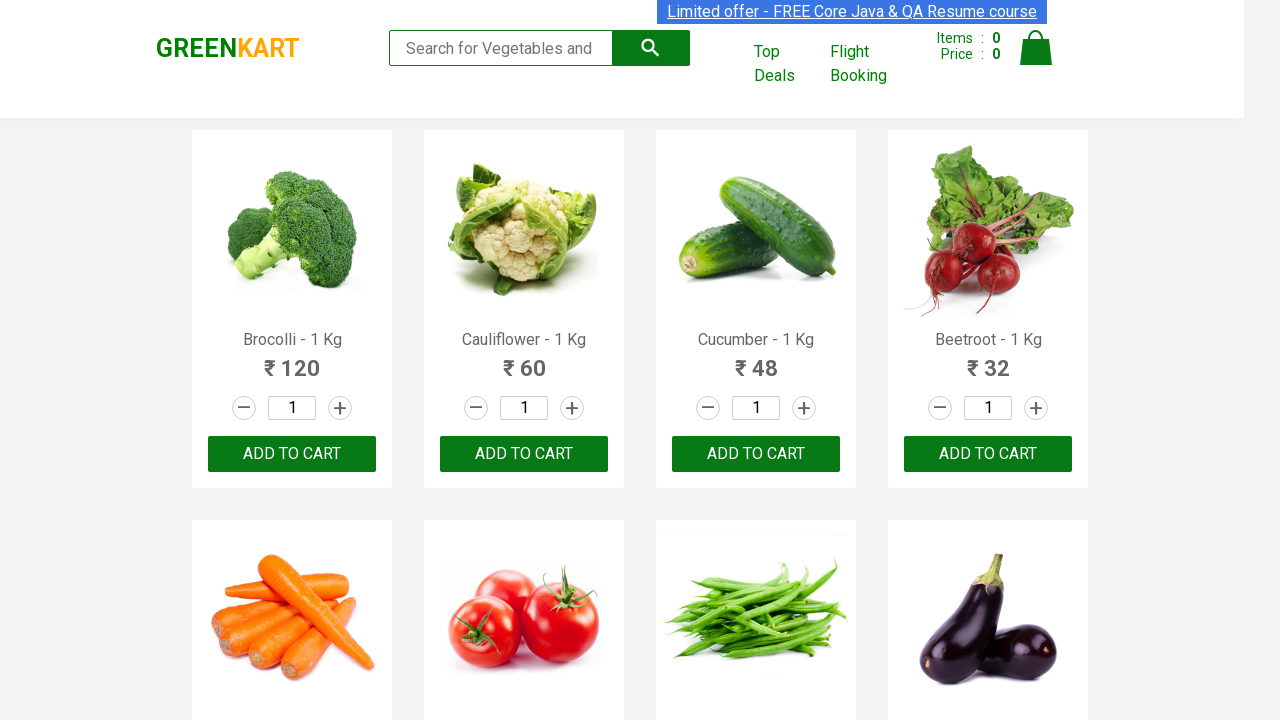